Attempts to create a new account by filling signup form with username and password

Starting URL: https://www.demoblaze.com/

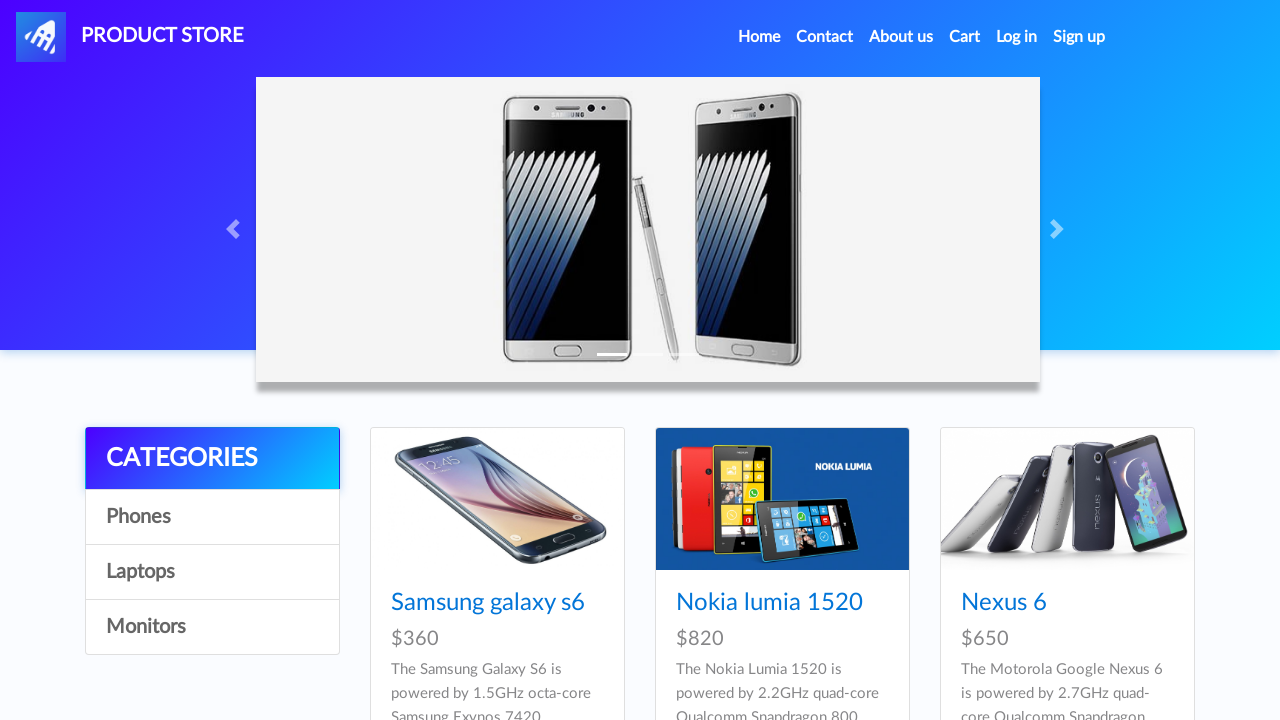

Clicked Sign up link in navigation at (1079, 37) on xpath=//li[@class='nav-item']//a[normalize-space()='Sign up']
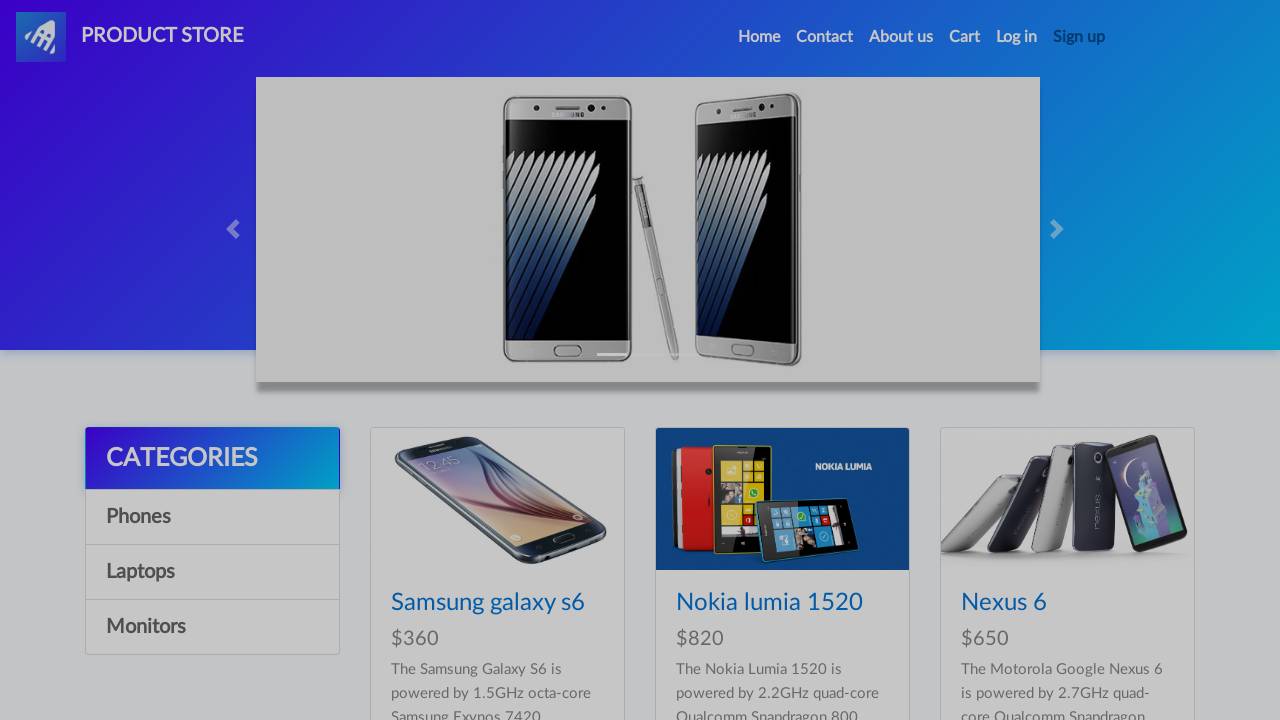

Filled username field with 'testuser987' on //div[@class='modal-body']//input[@id='sign-username']
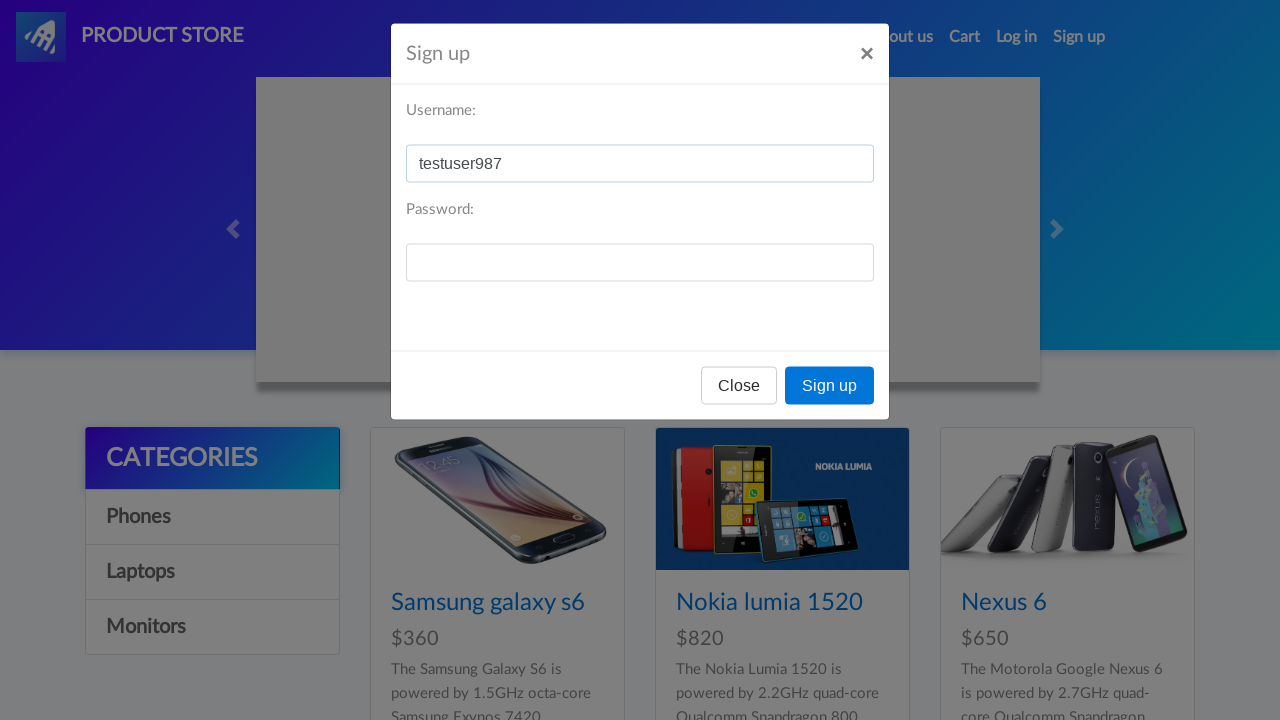

Filled password field with 'testpass456' on //div[@class='modal-body']//input[@id='sign-password']
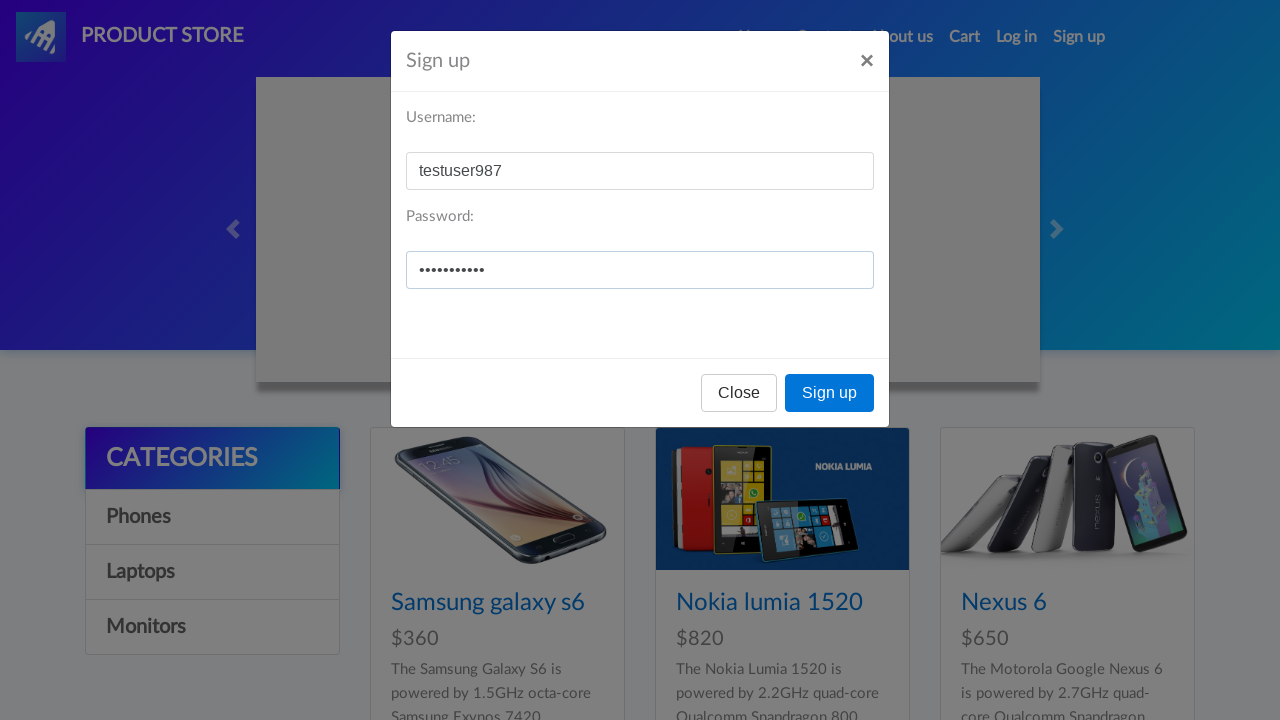

Clicked Sign up button to submit form at (830, 393) on xpath=//div[@class='modal-footer']//button[normalize-space()='Sign up']
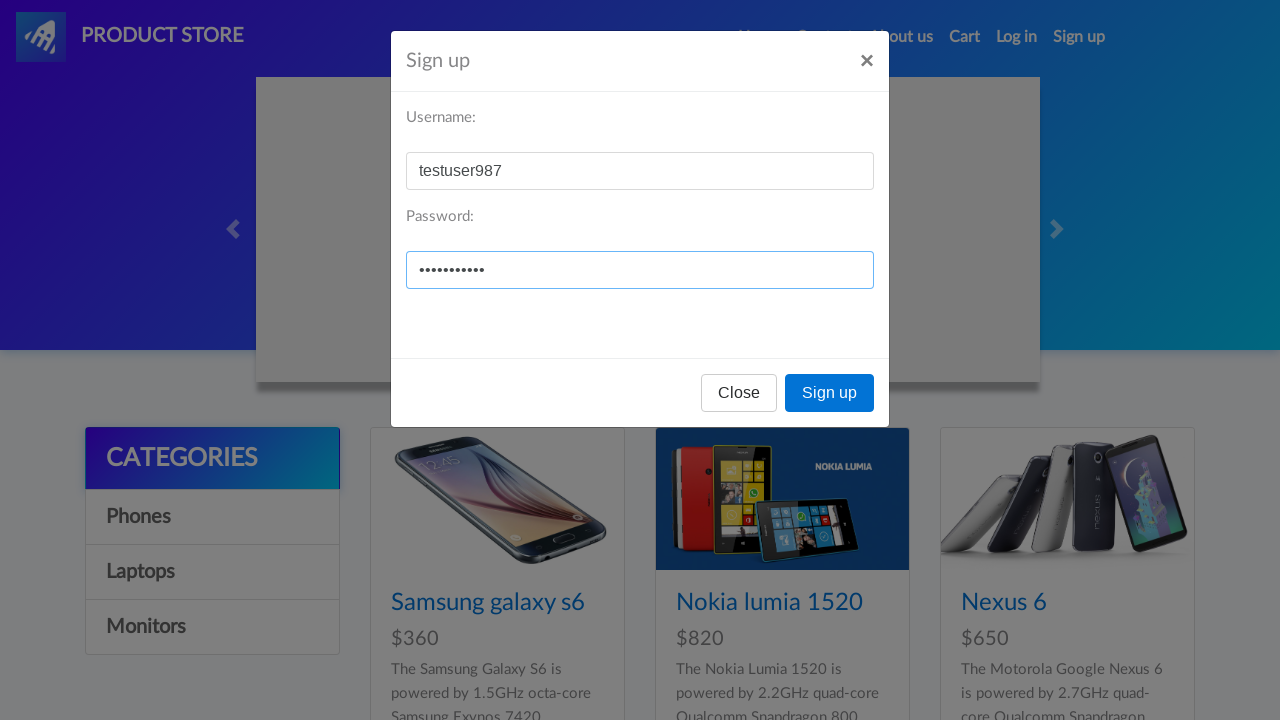

Set up alert handler to accept dialogs
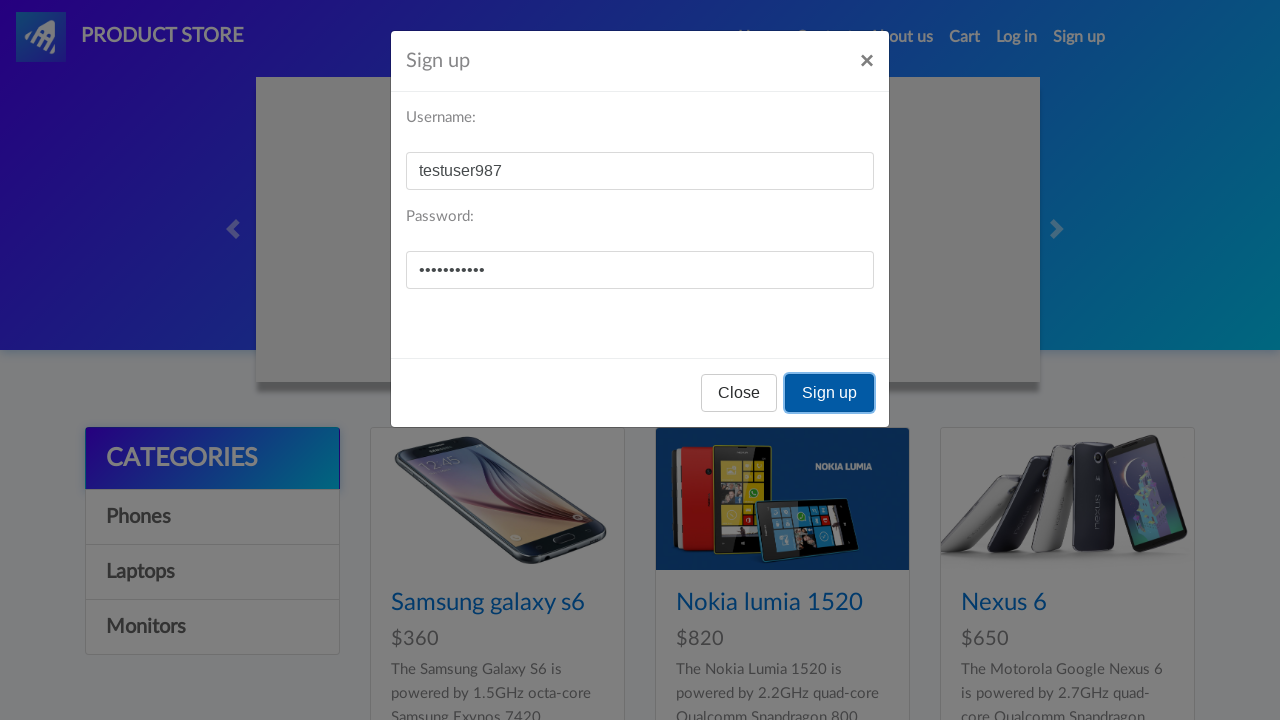

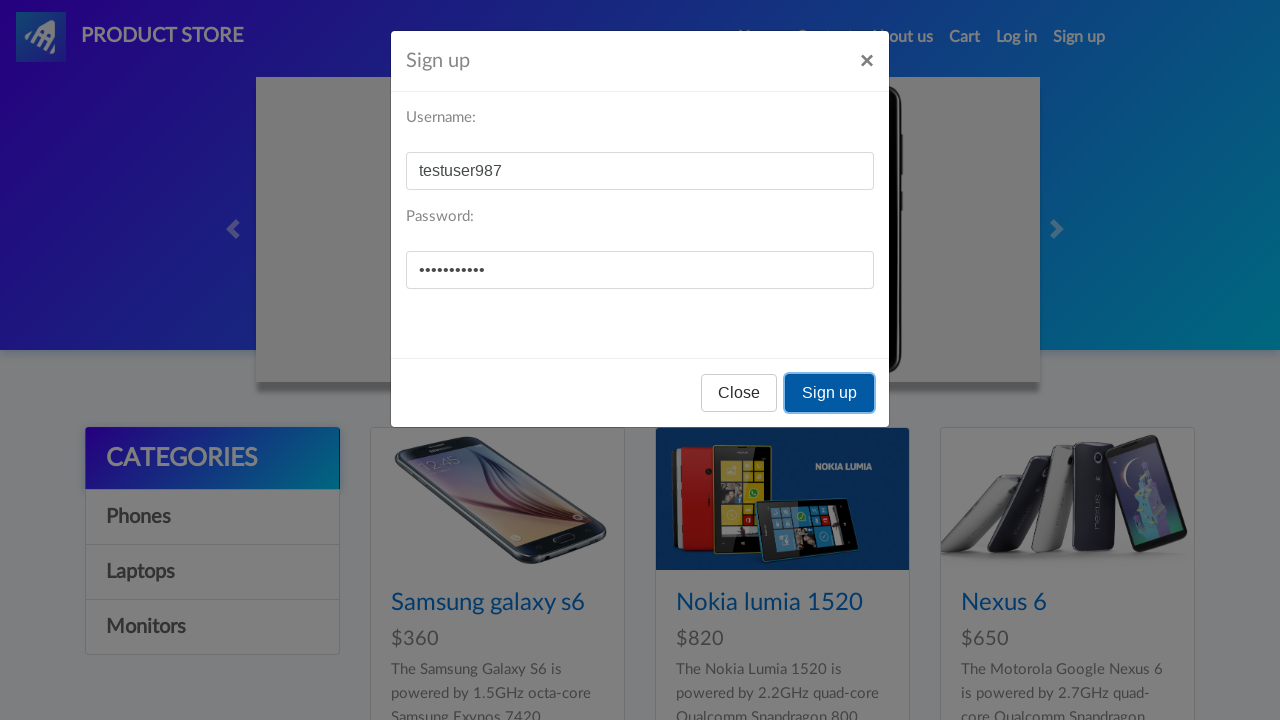